Tests a dynamic table by inputting JSON data, refreshing the table, and verifying the data is correctly displayed

Starting URL: https://testpages.herokuapp.com/styled/tag/dynamic-table.html

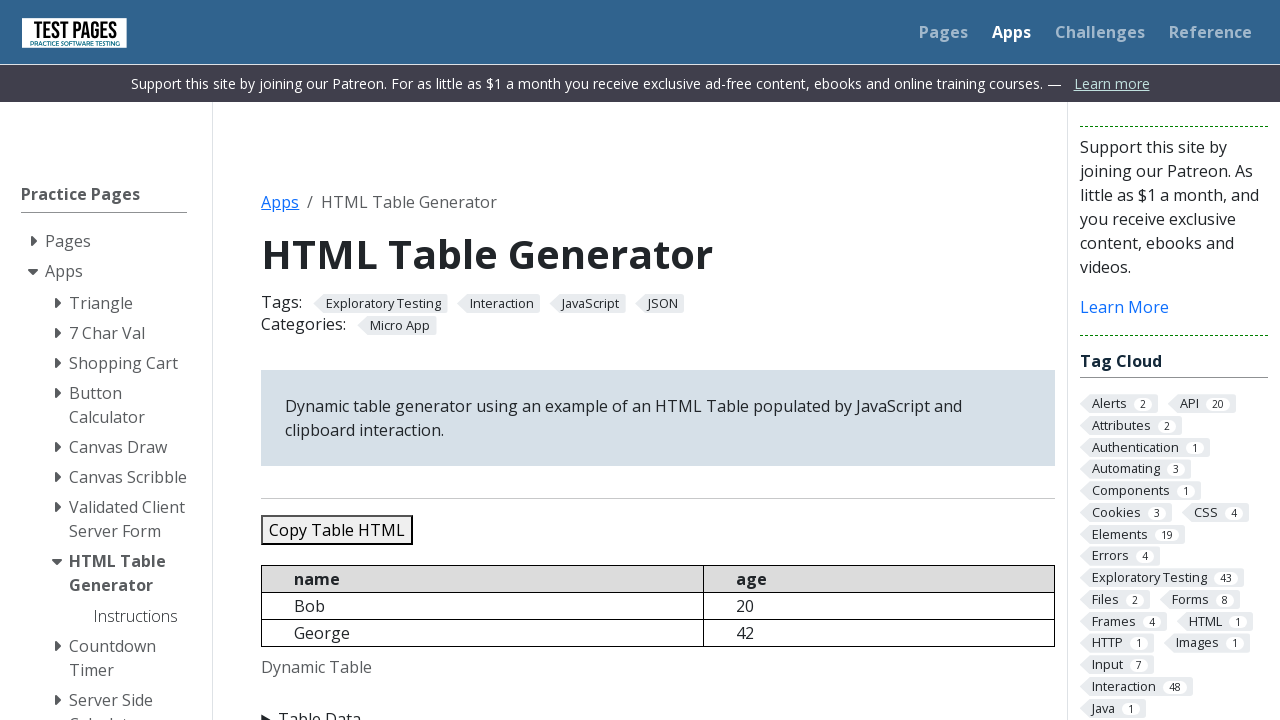

Clicked on Table Data summary to expand the input section at (658, 708) on //summary[contains(text(), 'Table Data')]
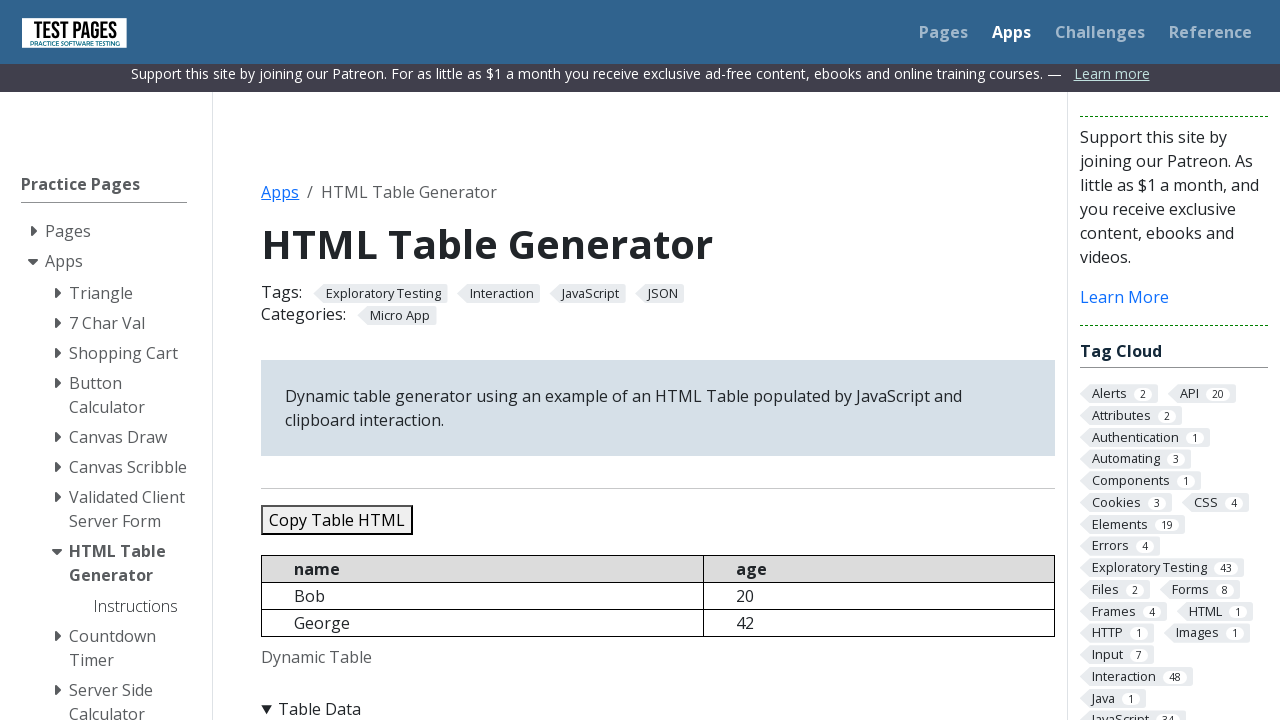

JSON input field loaded
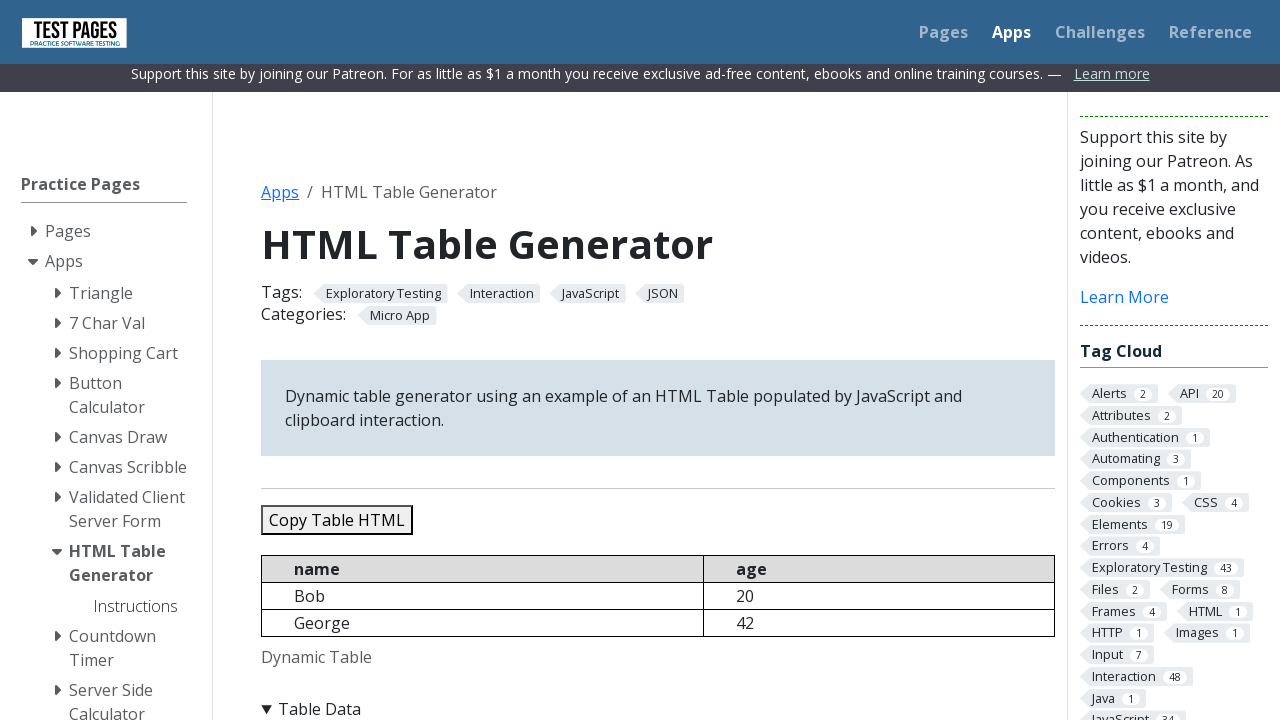

Clicked on JSON input field at (658, 360) on #jsondata
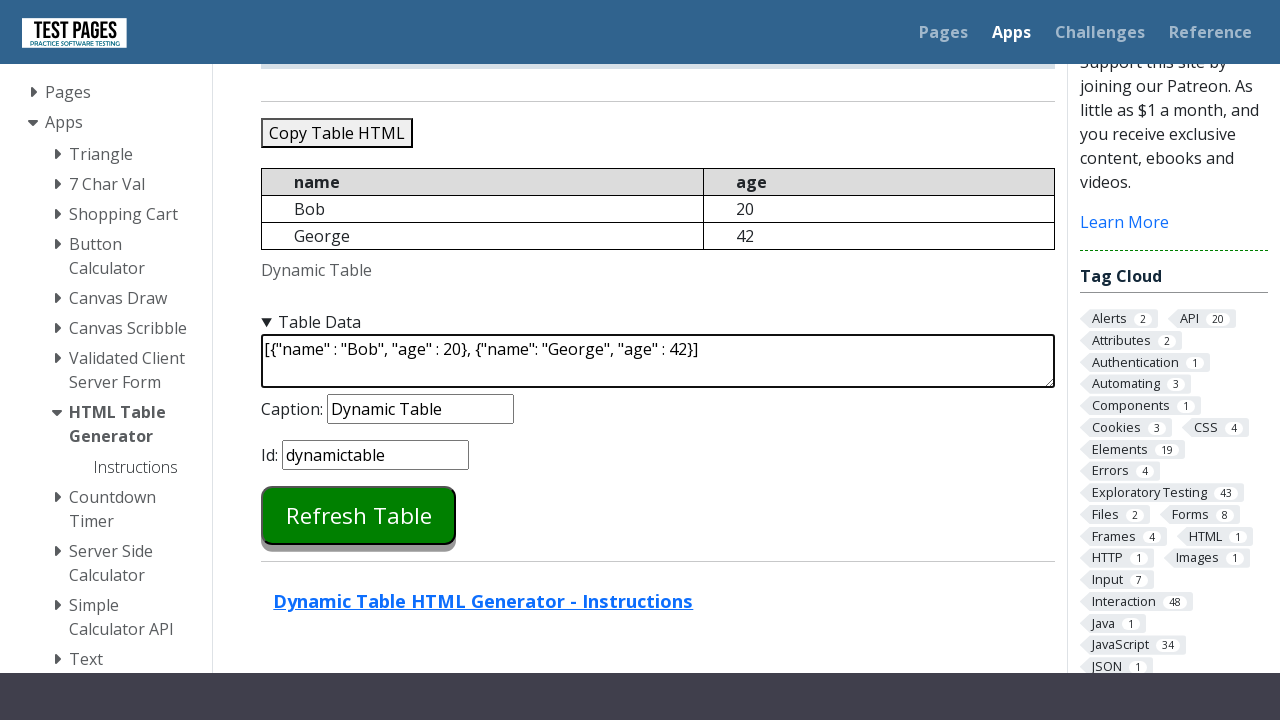

Moved cursor to end of JSON input field
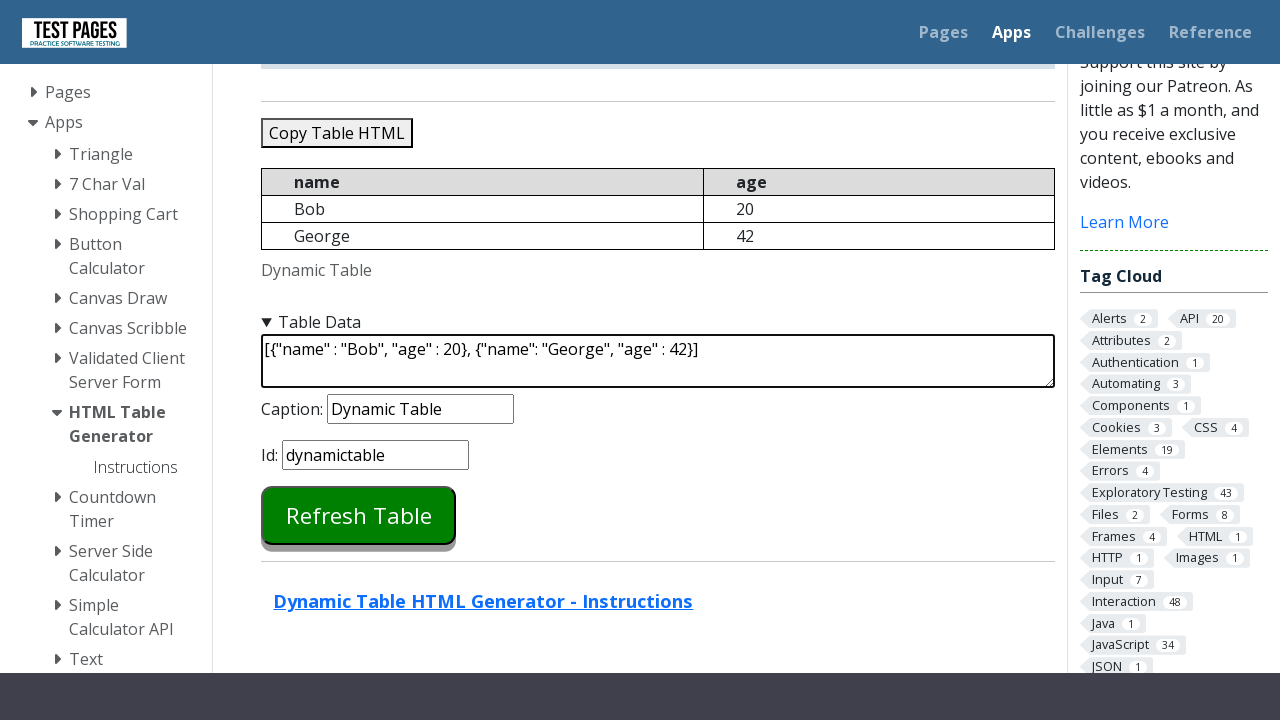

Selected all text in JSON input field
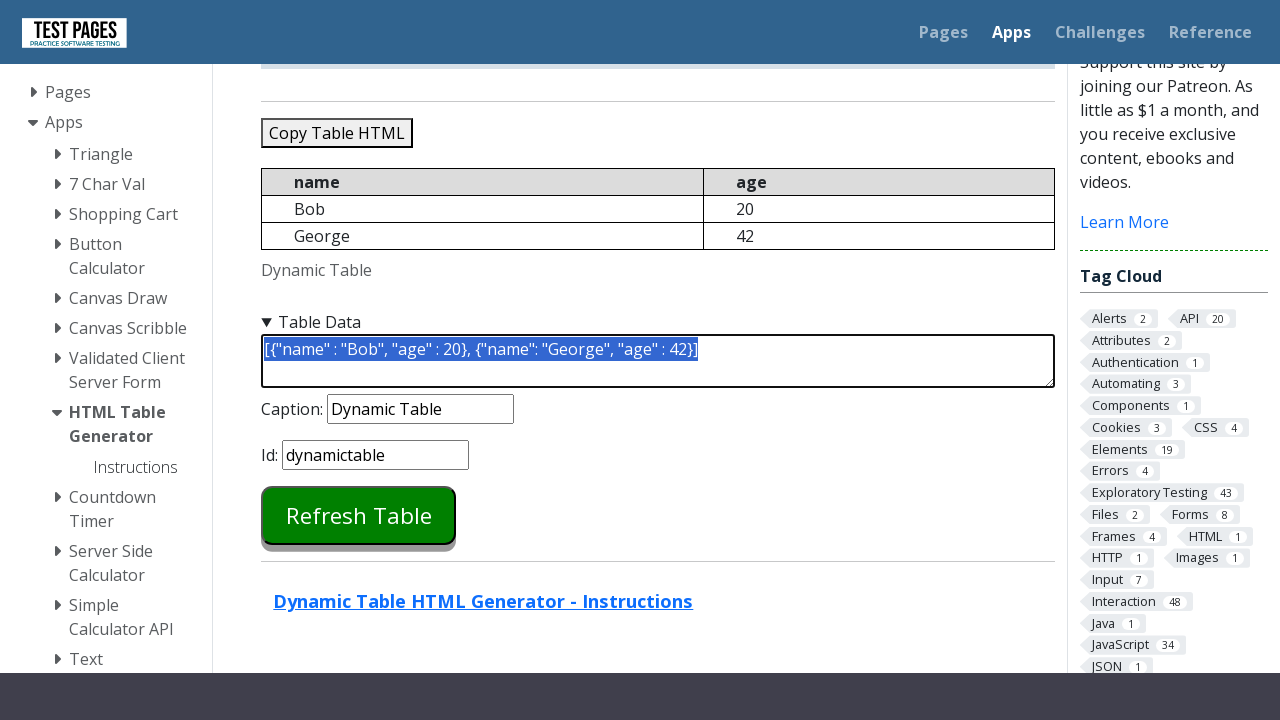

Cleared JSON input field
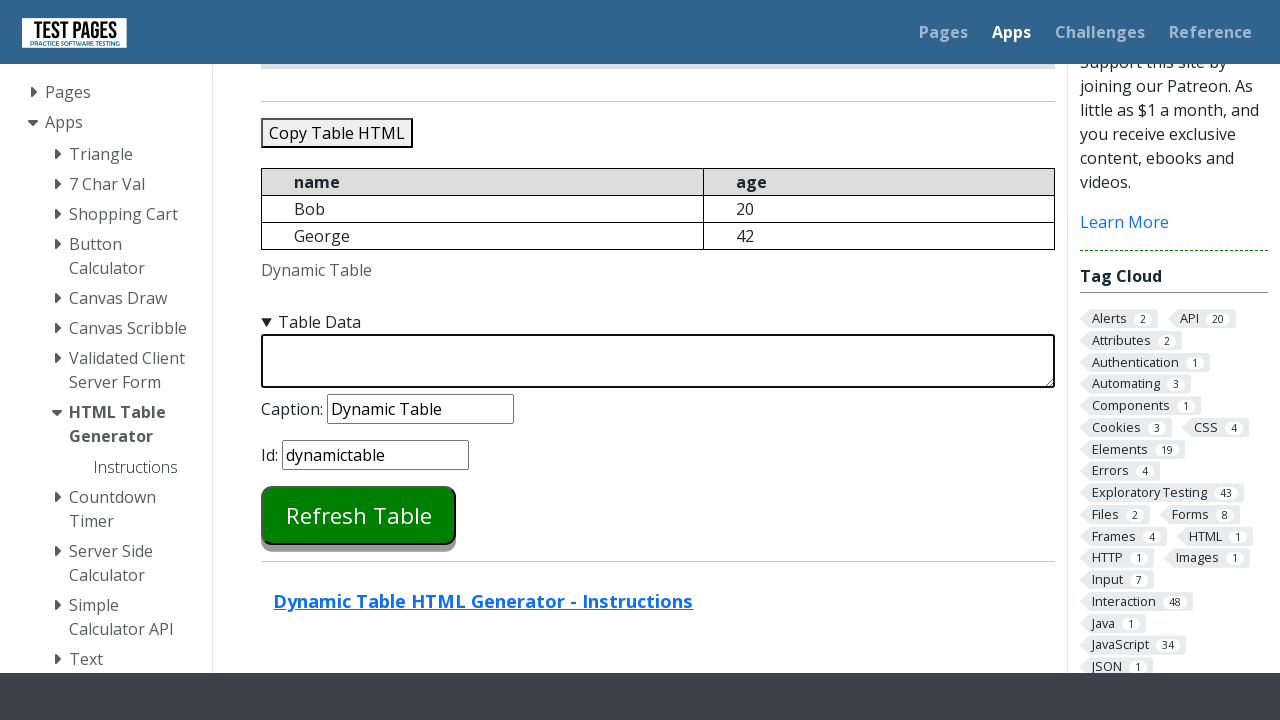

Entered JSON data with 5 test records (Bob, George, Sara, Conor, Jennifer) on #jsondata
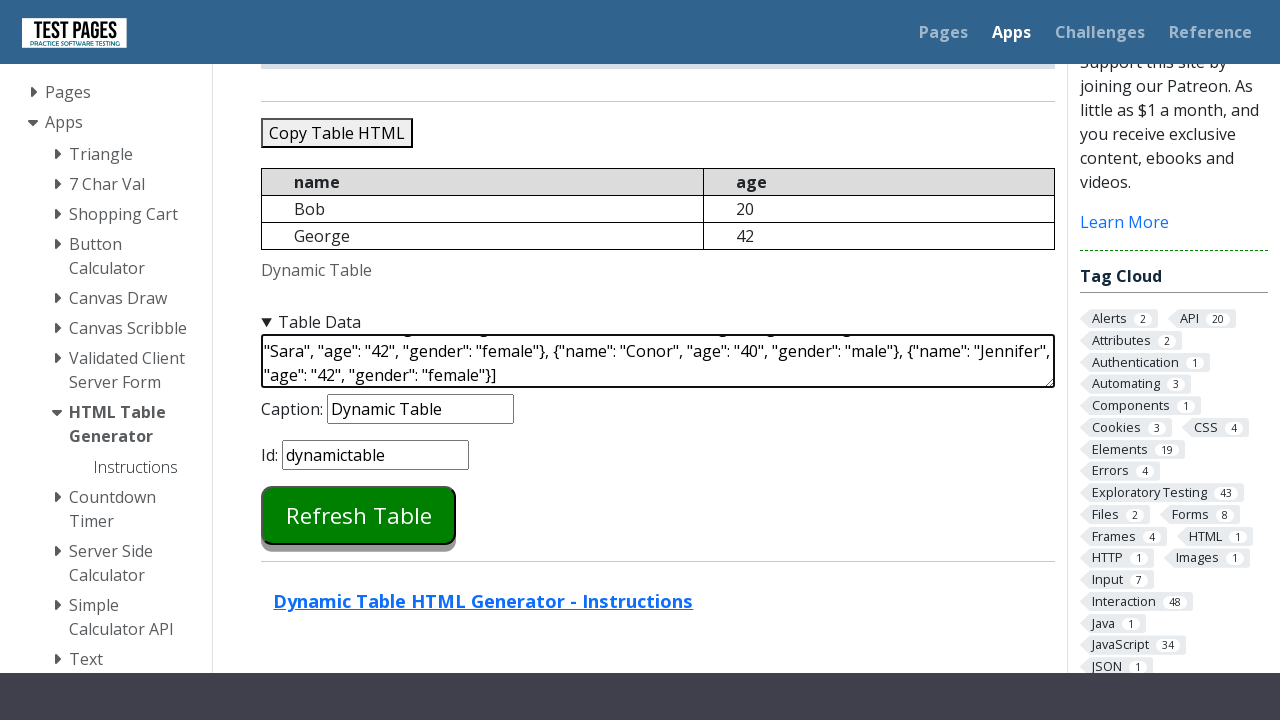

Clicked refresh button to update the table at (359, 515) on .styled-click-button
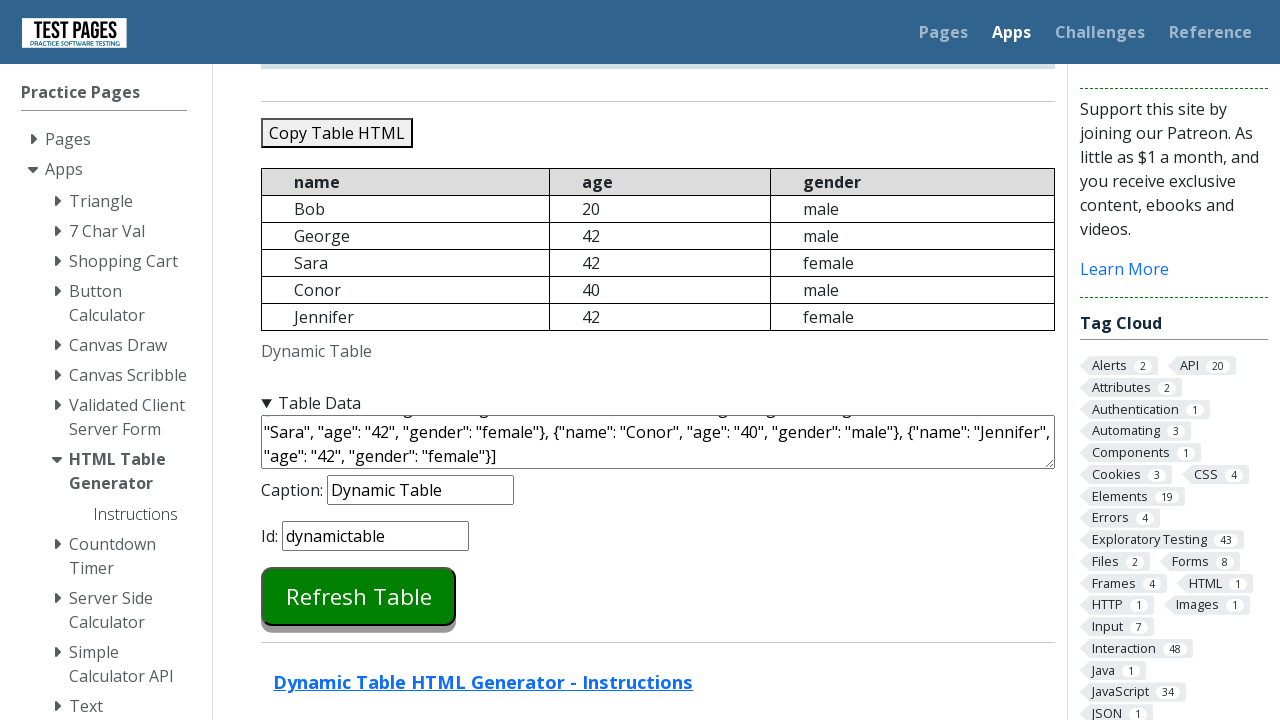

Dynamic table loaded and ready
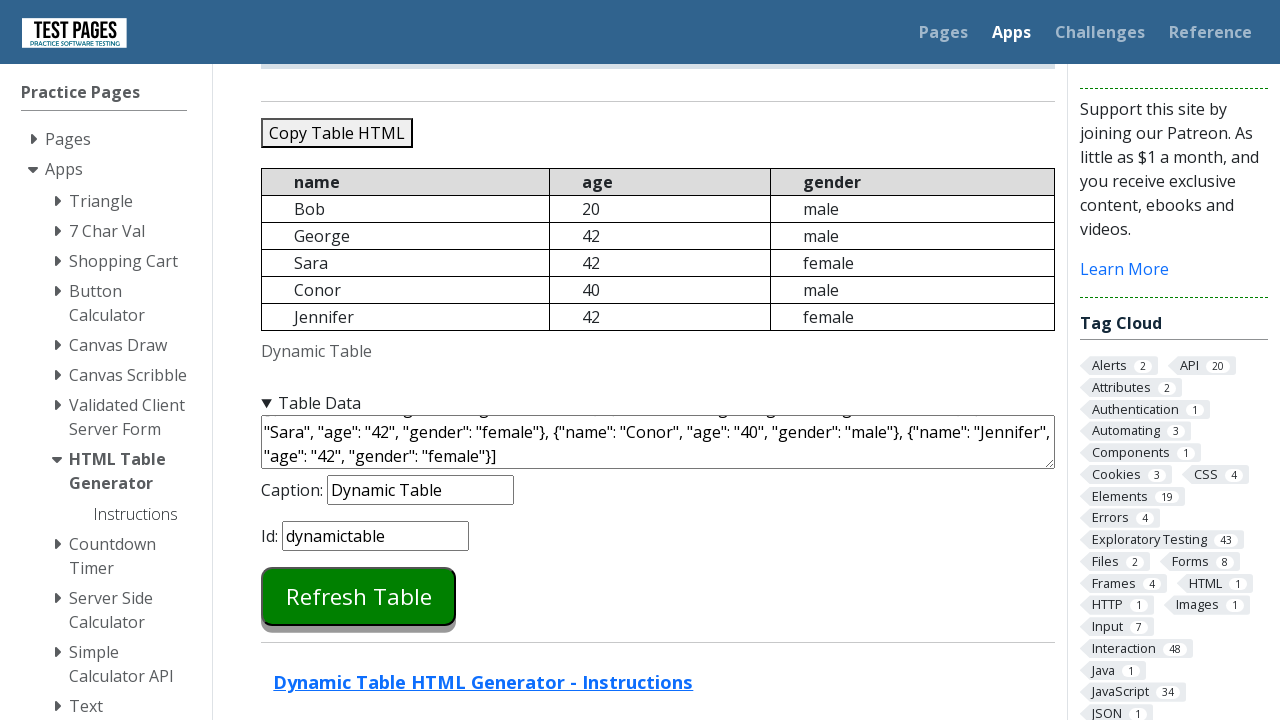

Extracted table headers: name, age, gender
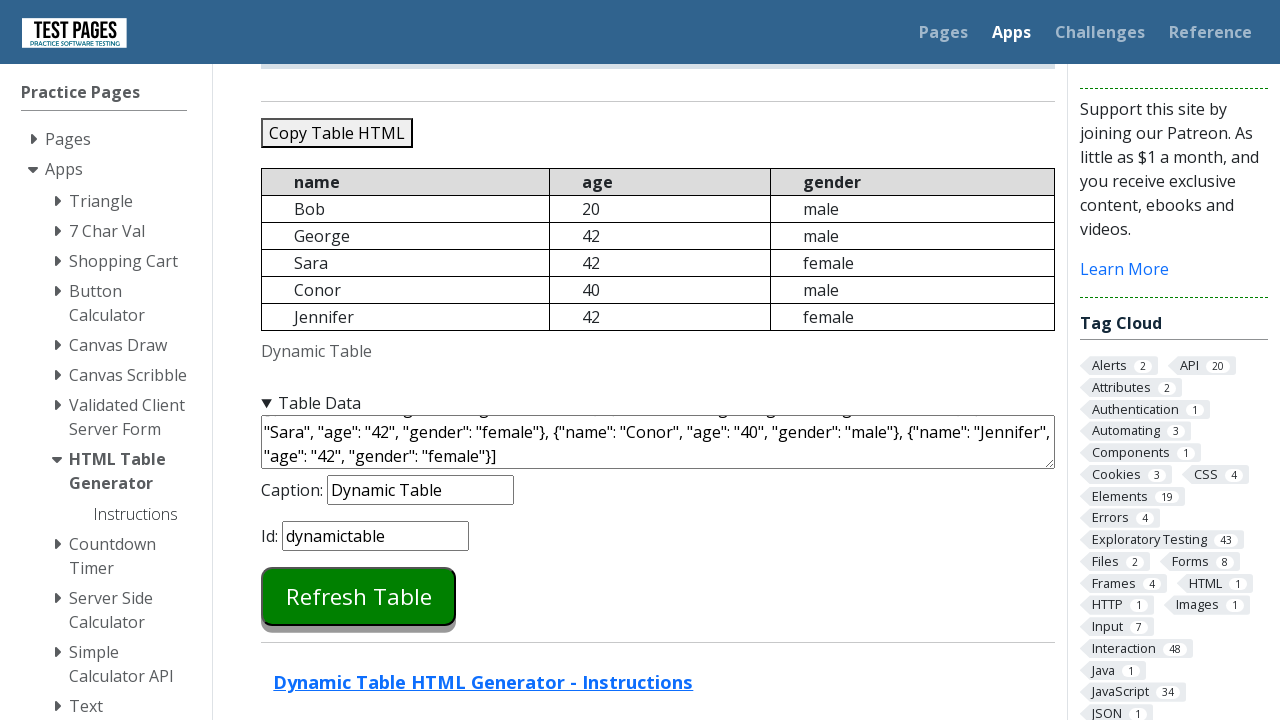

Extracted 5 rows from the table
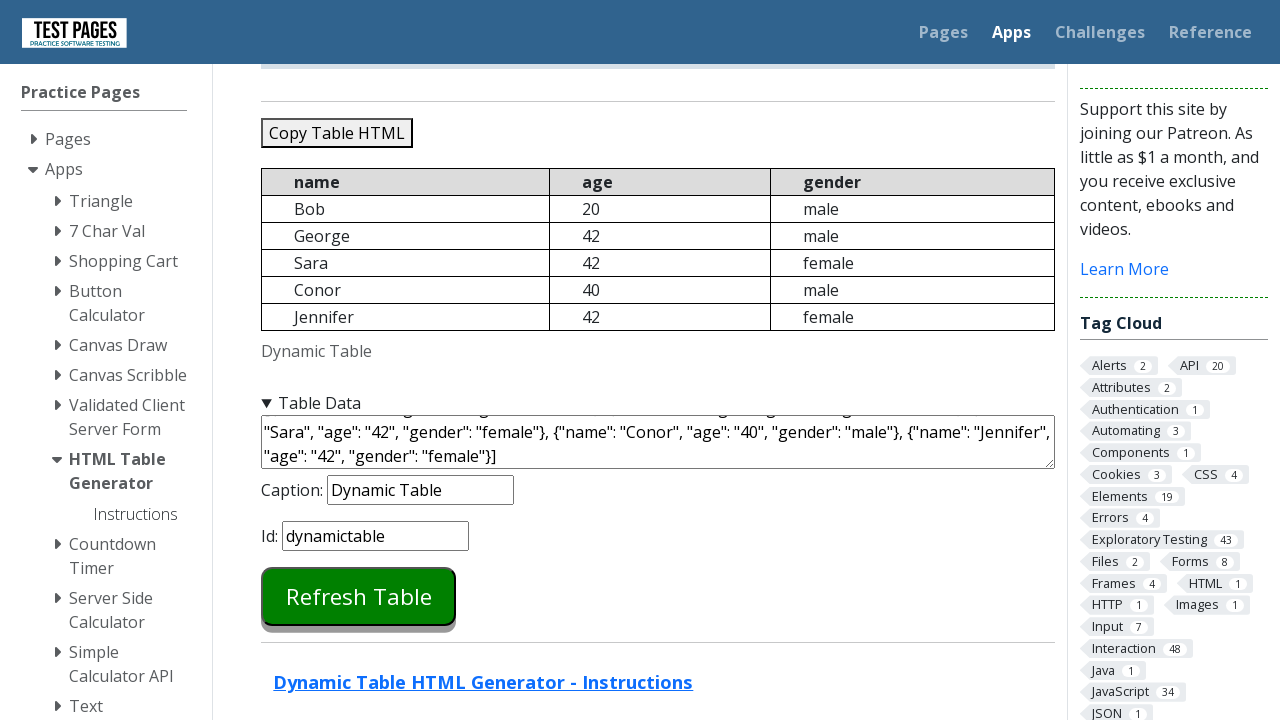

Verified table row count matches input data (5 rows)
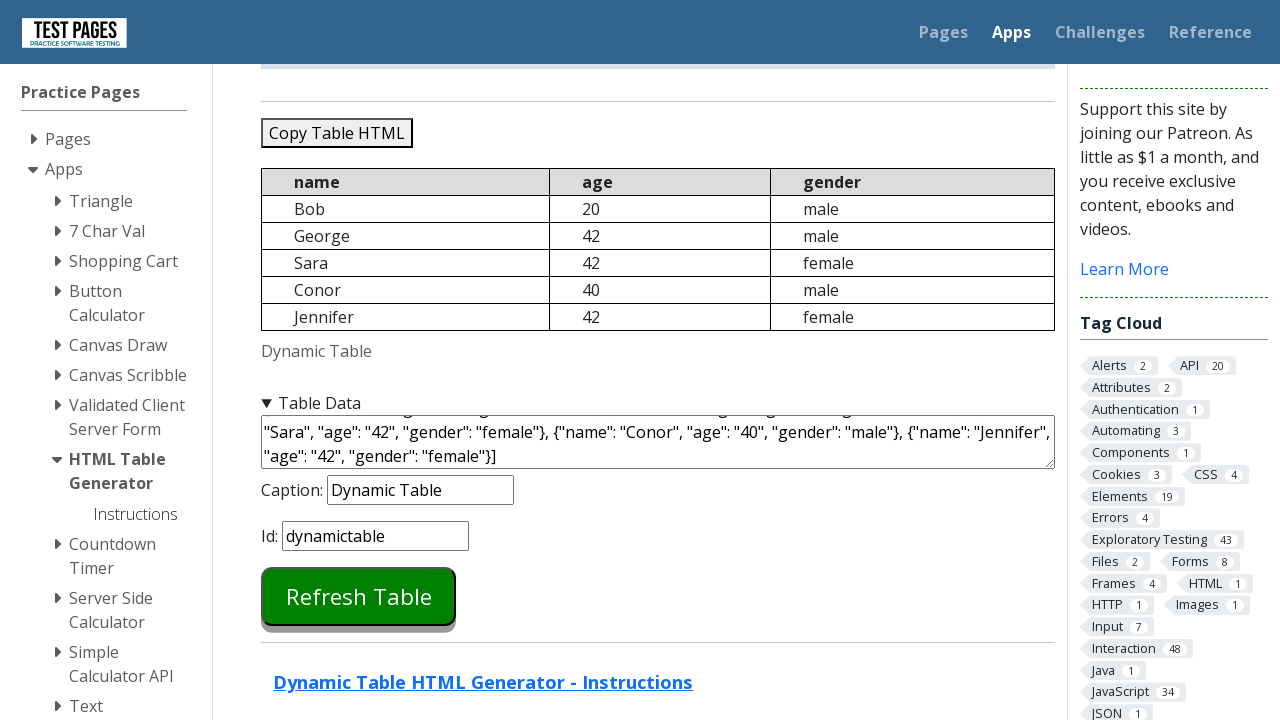

Verified all table data matches the input JSON data
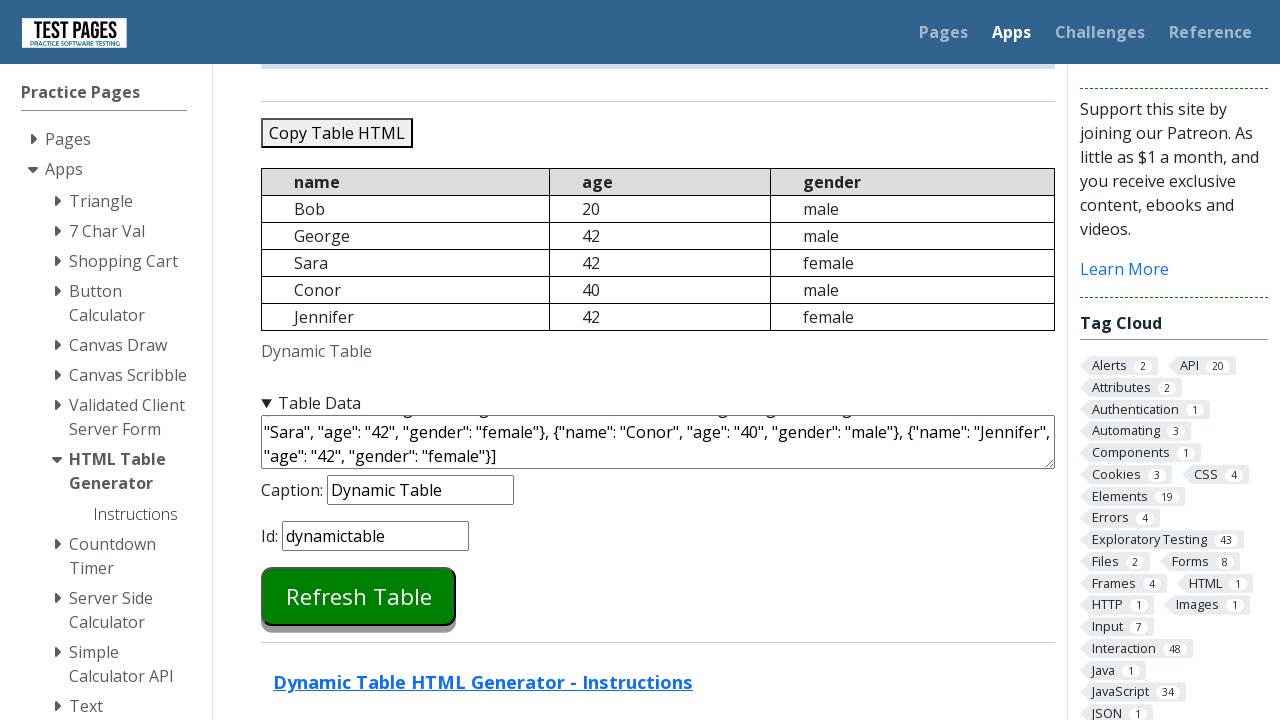

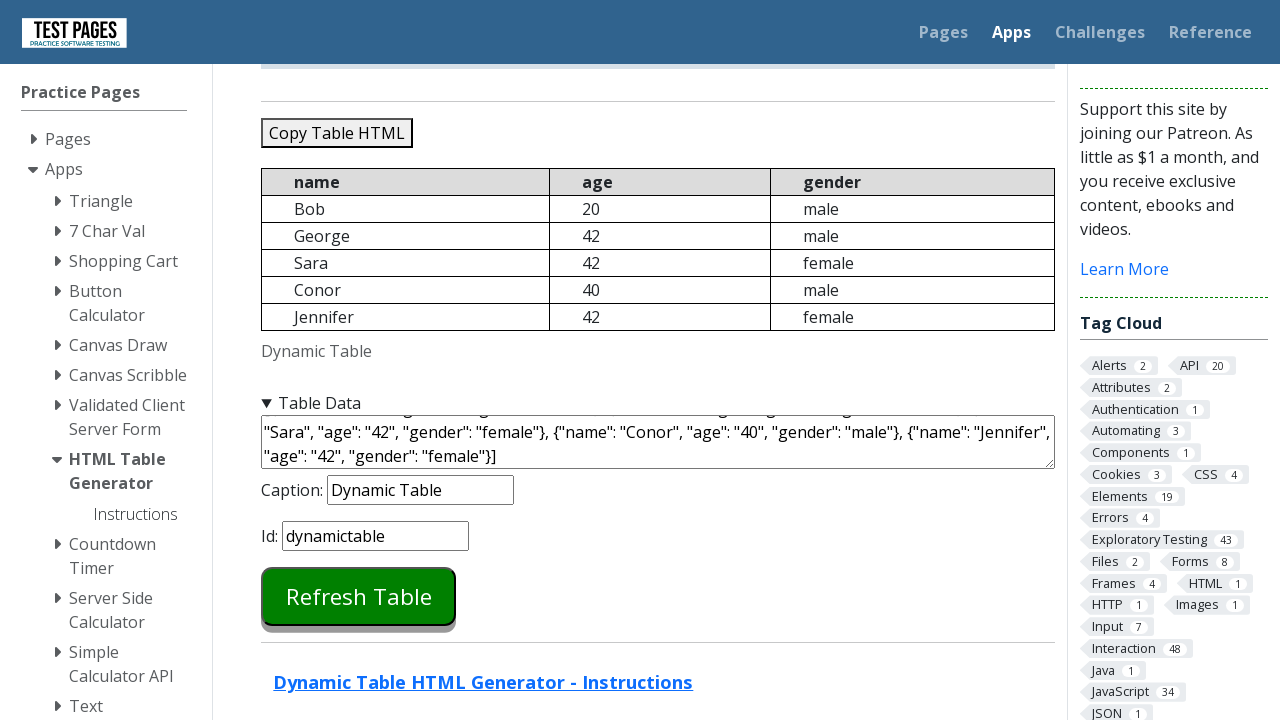